Navigates to a website and verifies that internal links are present on the page by waiting for anchor elements to load.

Starting URL: https://www.stranamam.ru

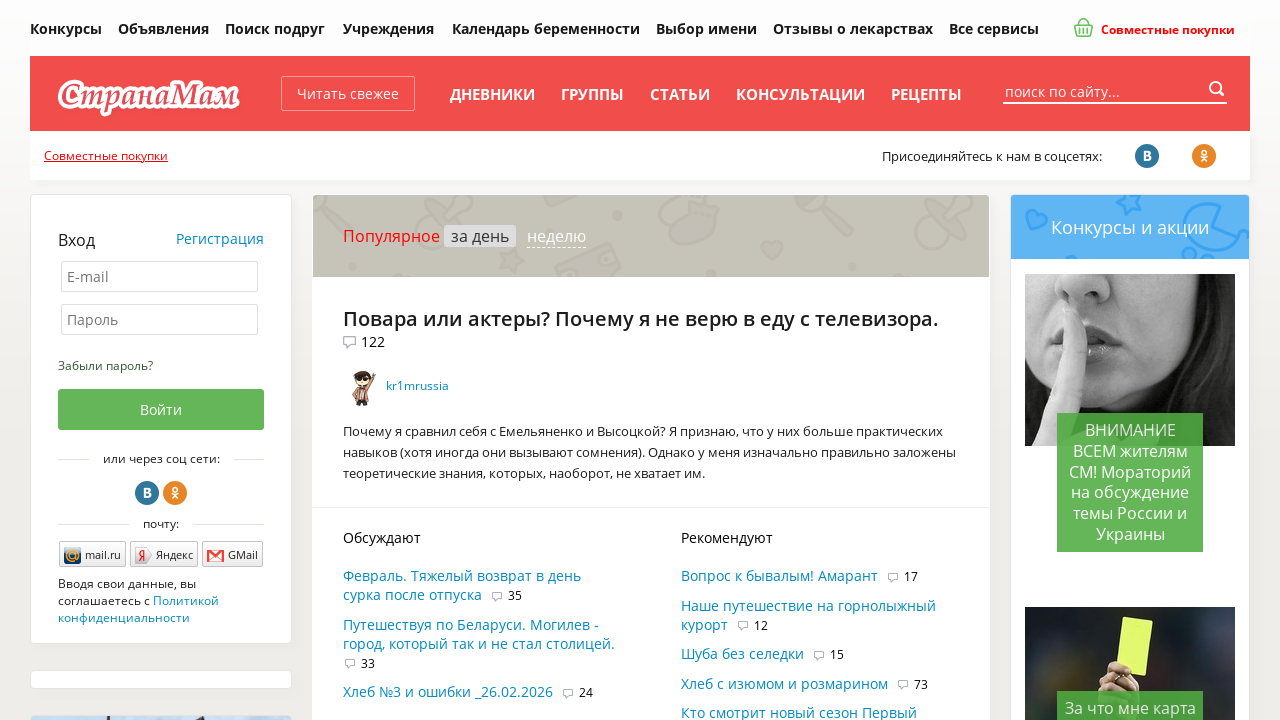

Navigated to https://www.stranamam.ru
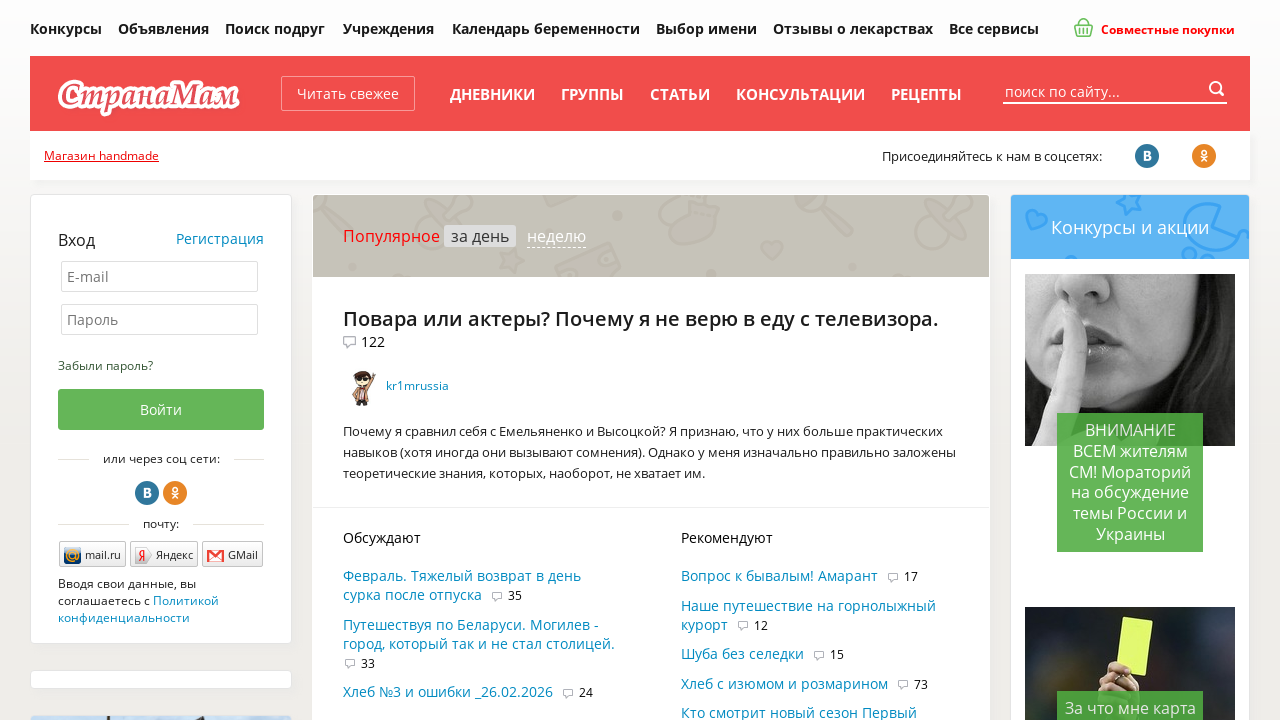

Page DOM content loaded
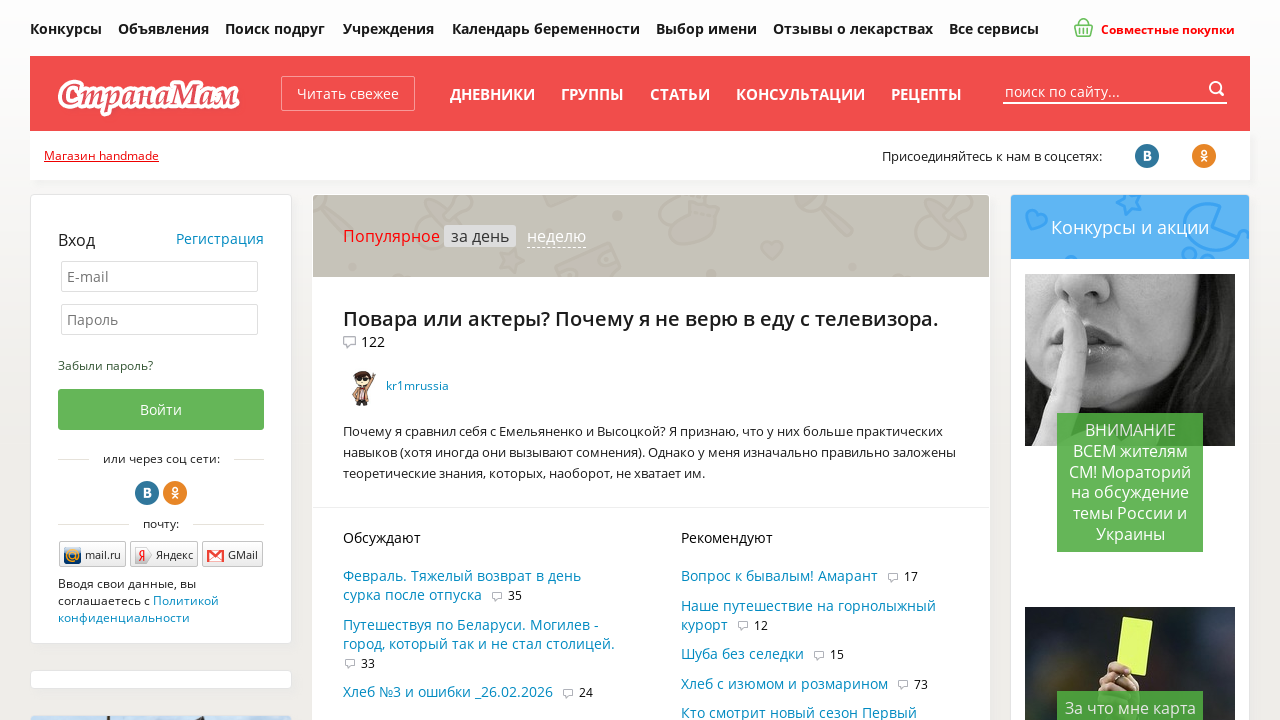

Internal links (a[href*='stranamam.ru']) appeared on the page
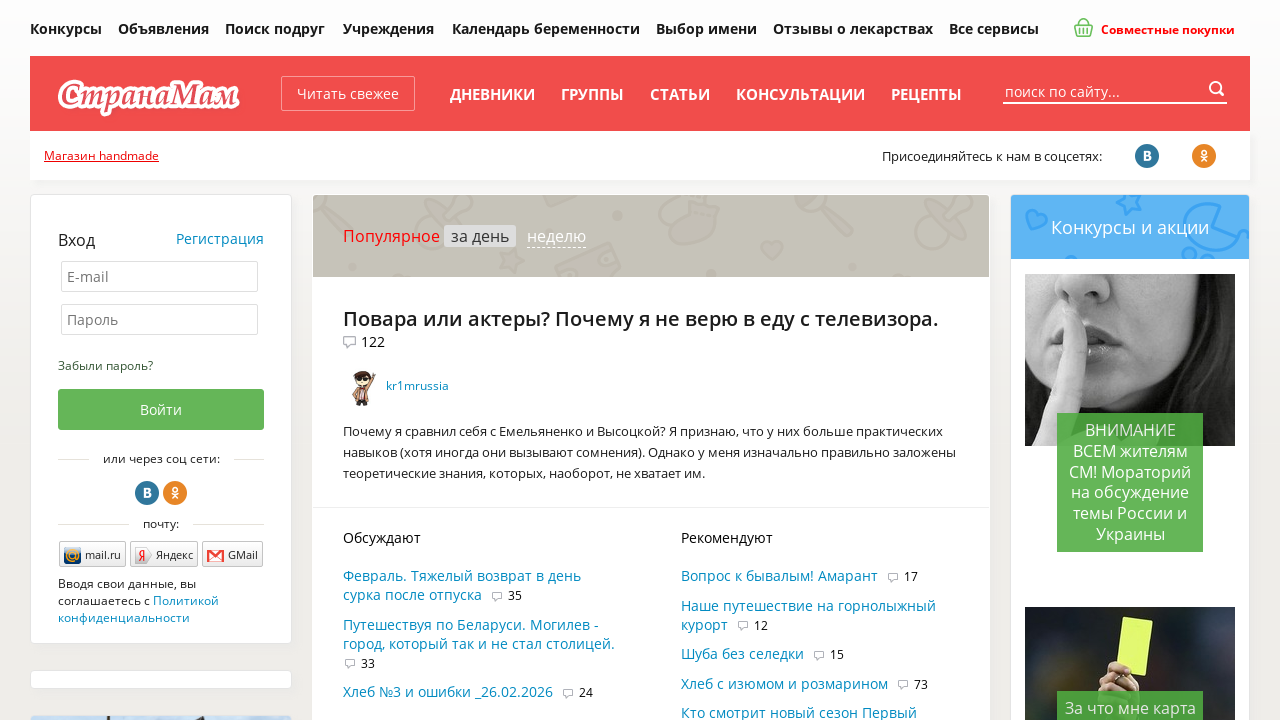

Located internal links on the page
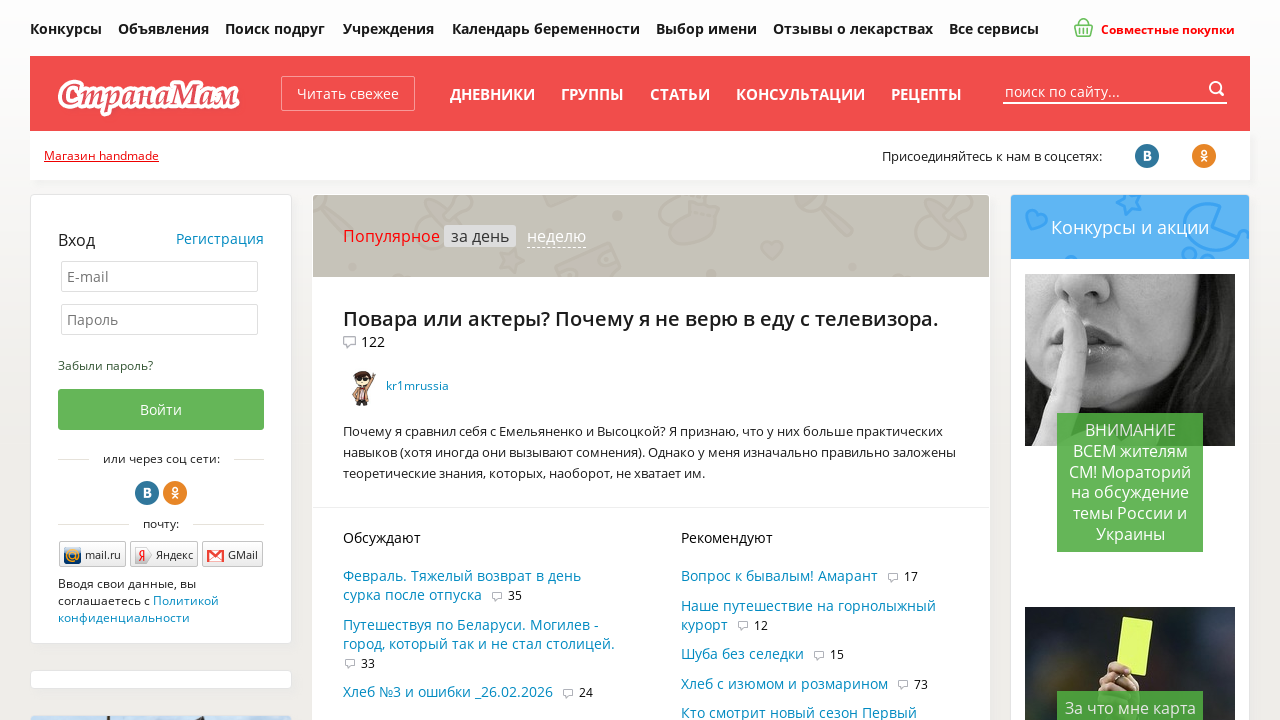

First internal link became visible
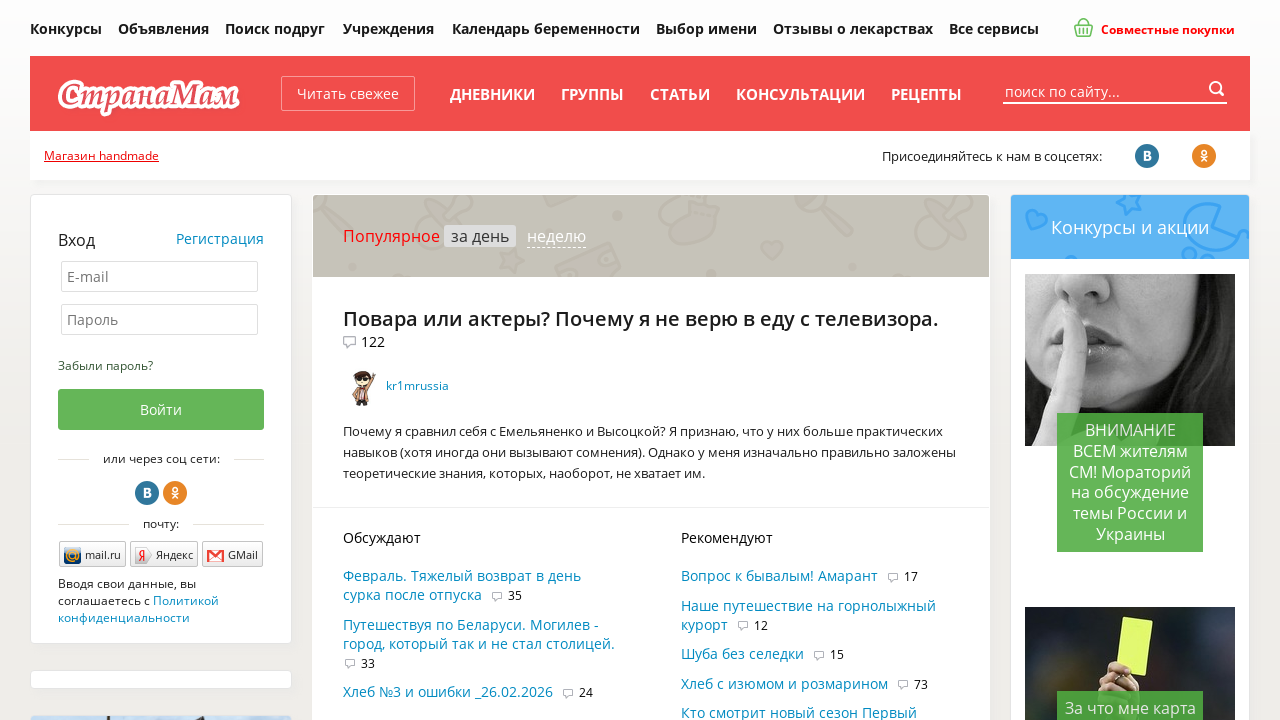

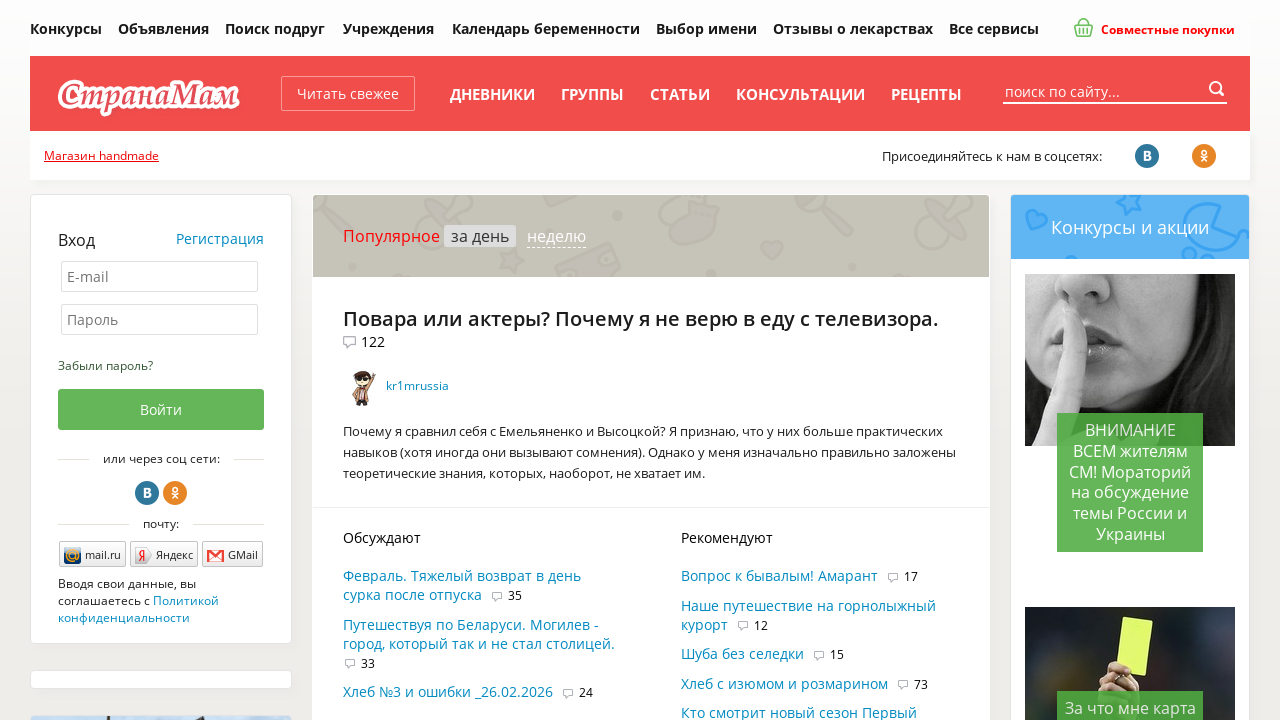